Fills out a practice form by entering personal information, selecting gender, experience level, date, profession, tools, continent, and selenium commands

Starting URL: https://www.techlistic.com/p/selenium-practice-form.html

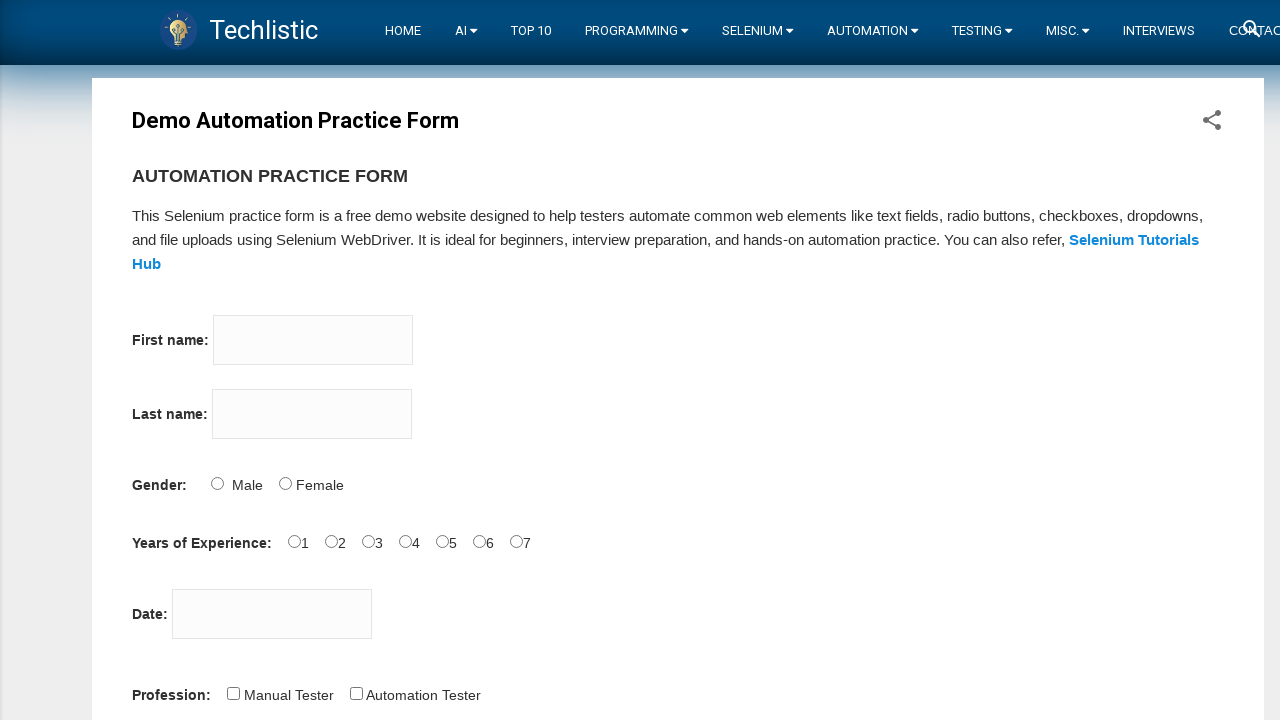

Filled first name field with 'Ritul' on input[name='firstname']
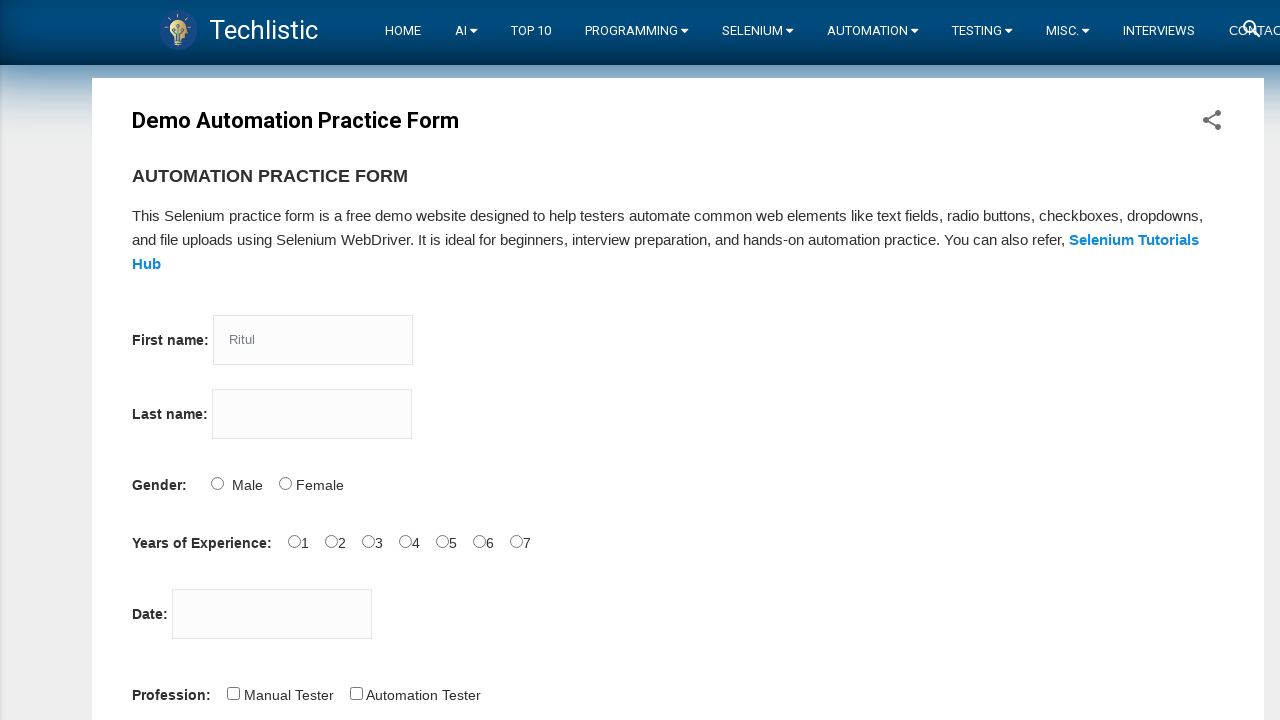

Filled last name field with 'Kharva' on input[name='lastname']
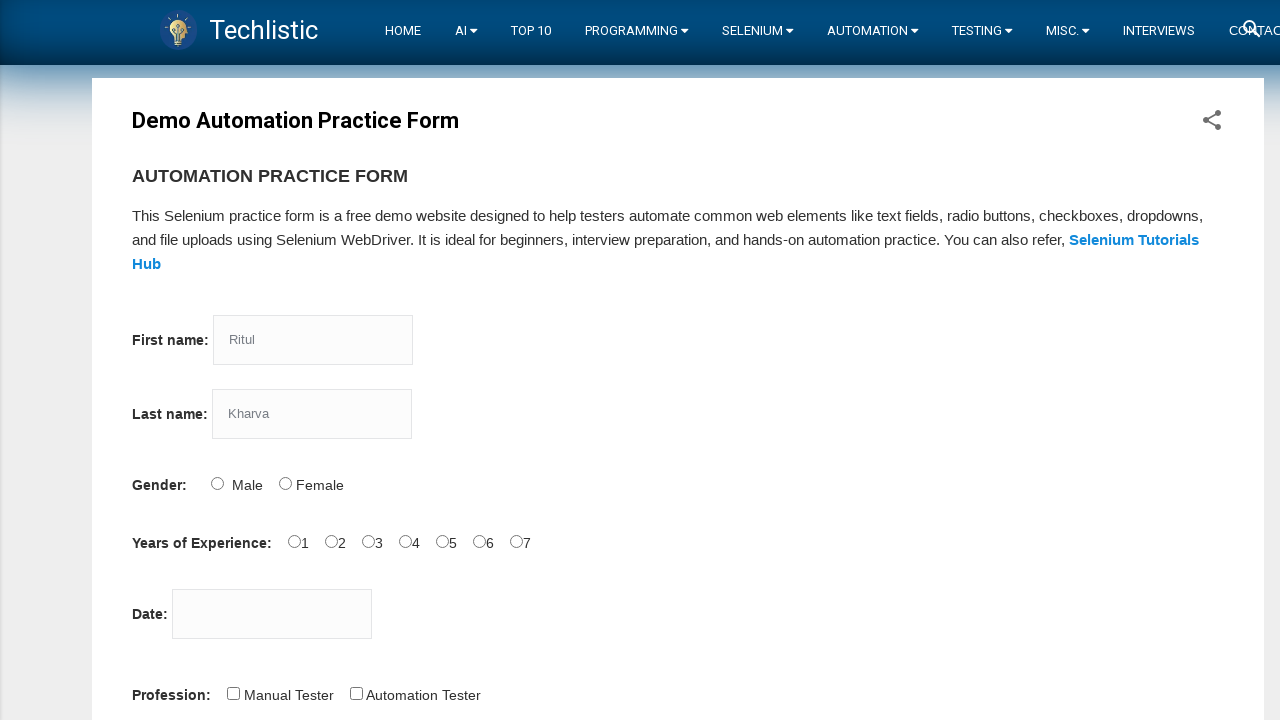

Selected Male as gender at (217, 483) on input[name='sex']:nth-of-type(1)
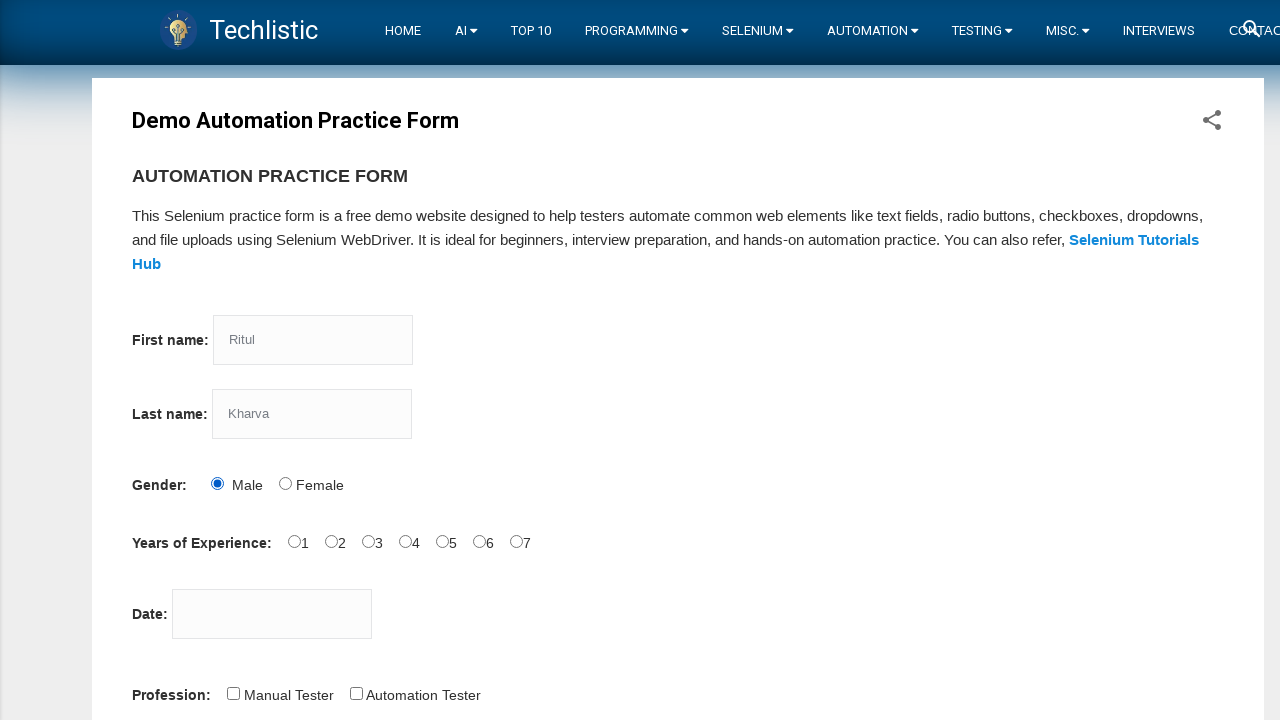

Selected 4th experience level option at (405, 541) on input[name='exp']:nth-of-type(4)
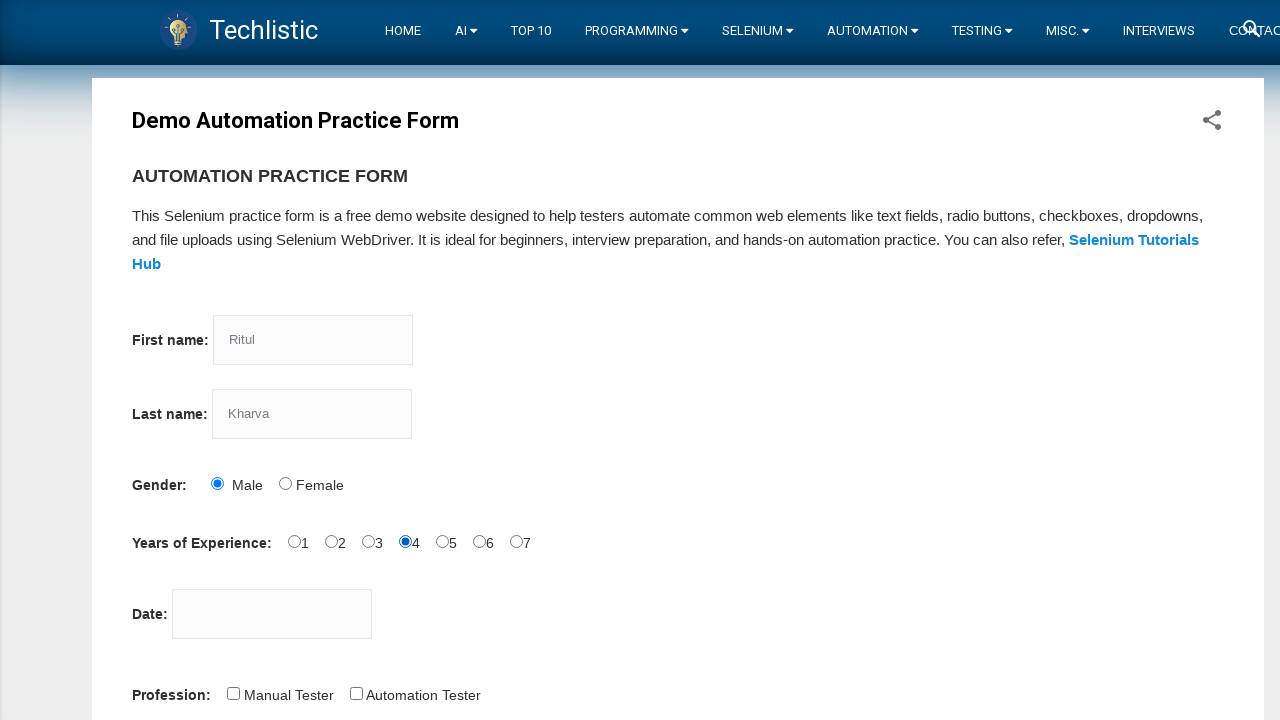

Filled date field with '24-03-2023' on #datepicker
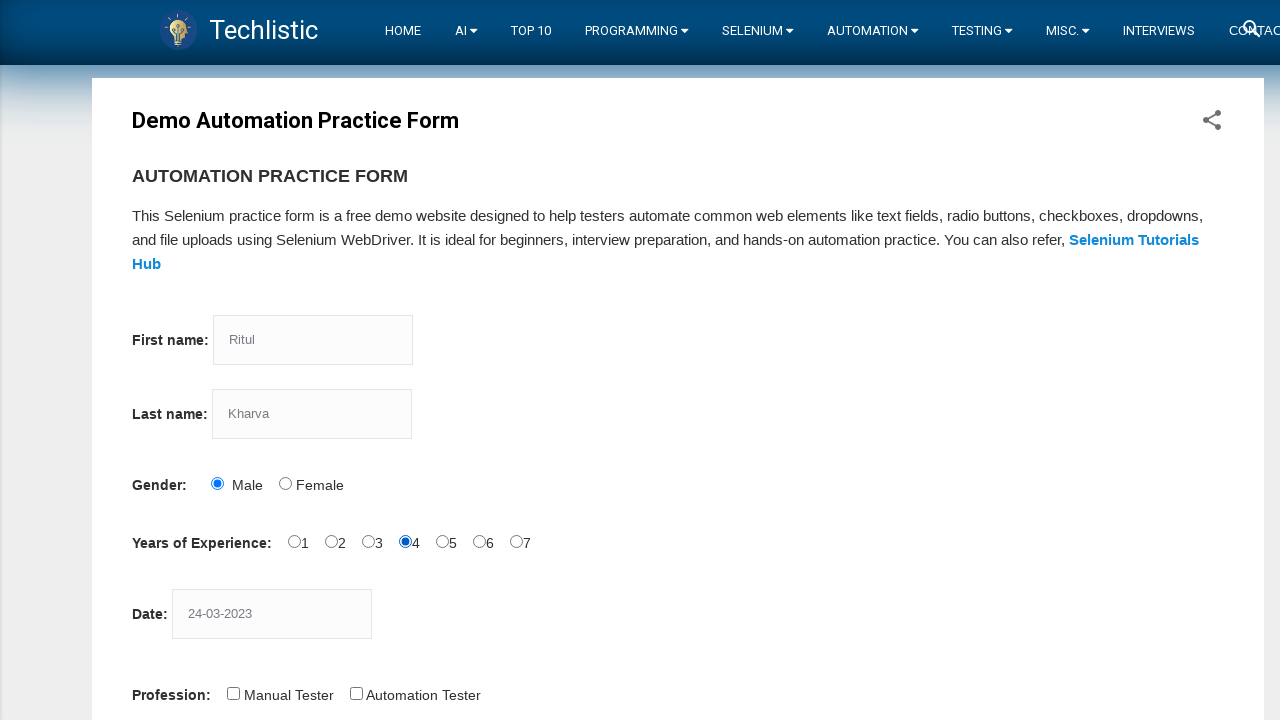

Selected Automation Tester profession at (356, 693) on #profession-1
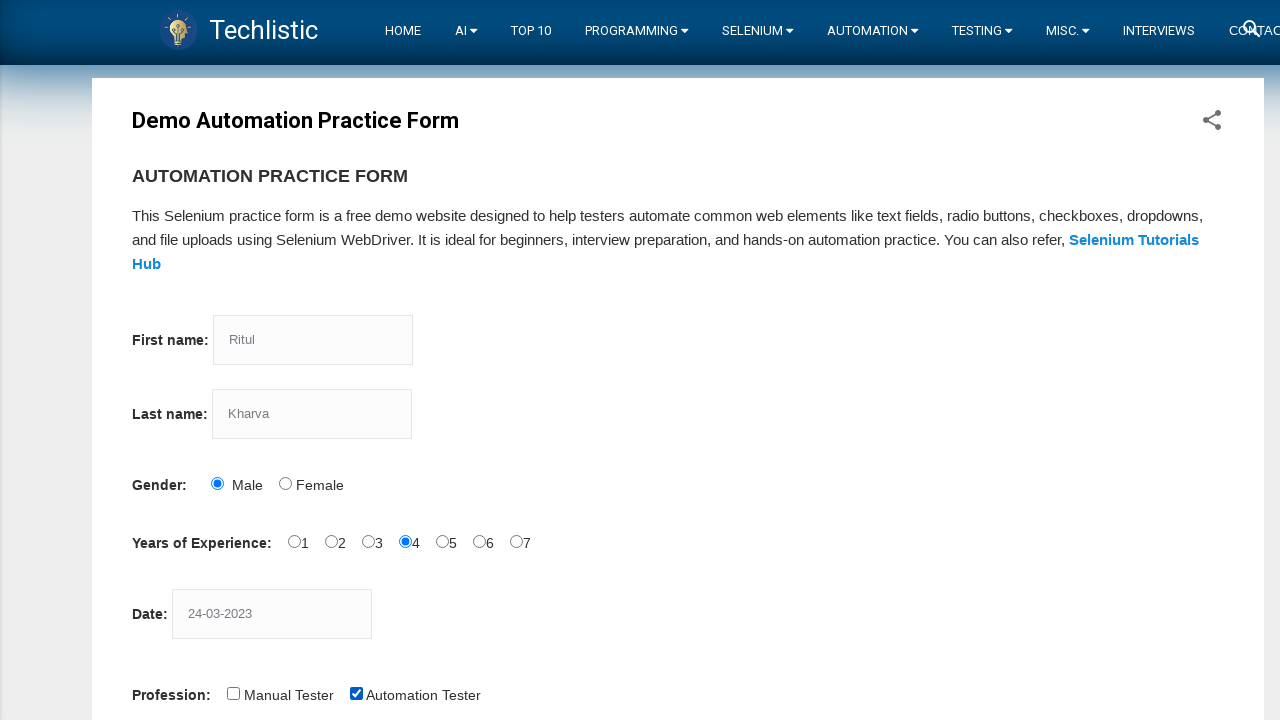

Selected Selenium Webdriver tool at (446, 360) on #tool-2
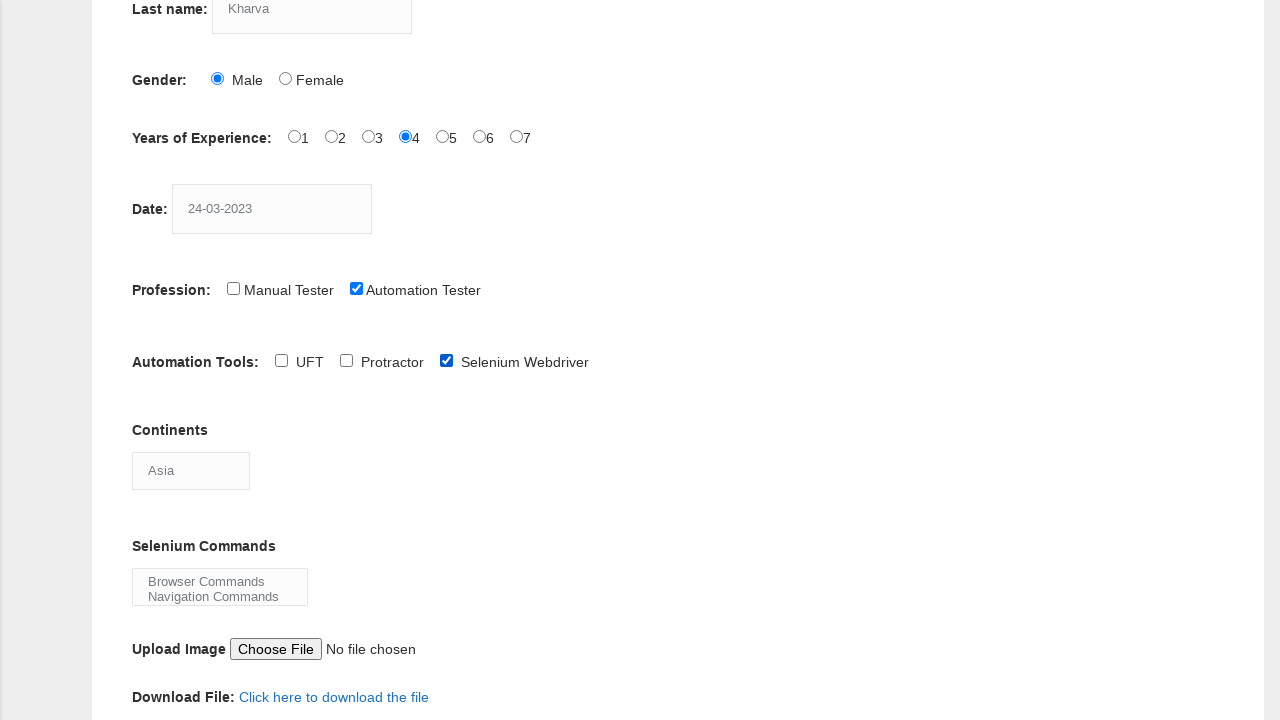

Selected Australia from continents dropdown on #continents
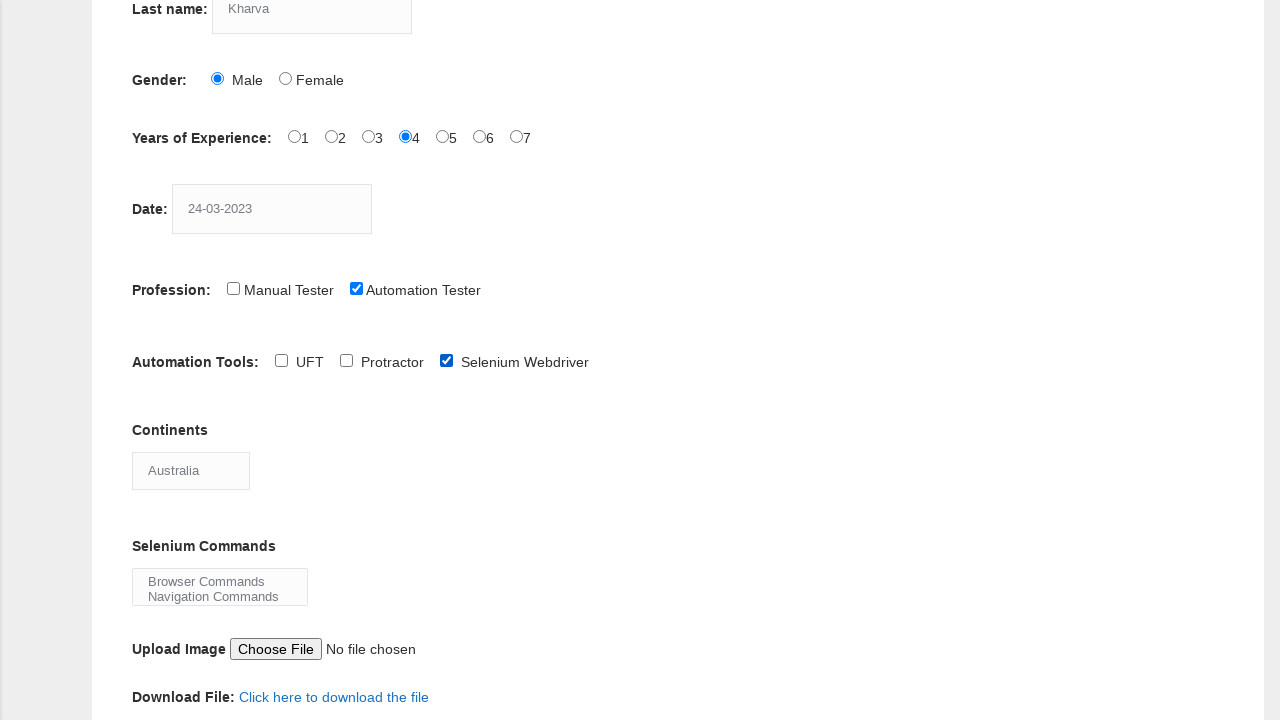

Selected Browser Commands and Switch Commands from selenium commands multi-select on #selenium_commands
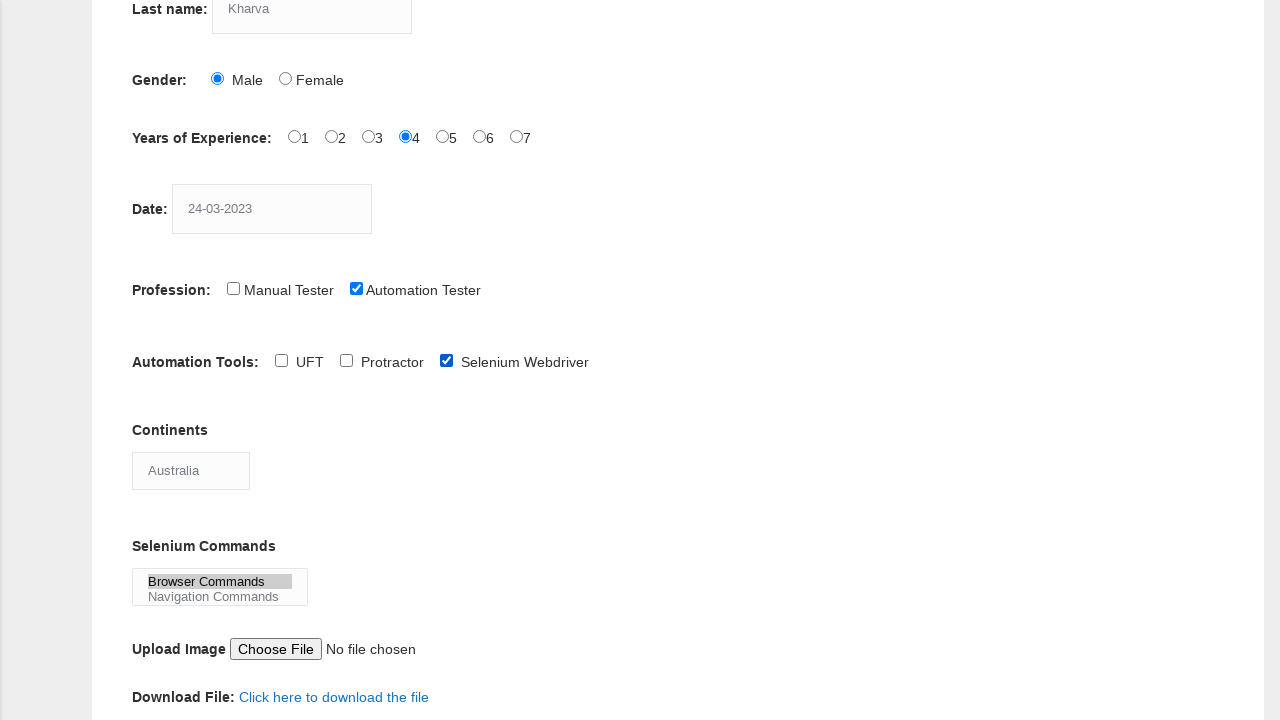

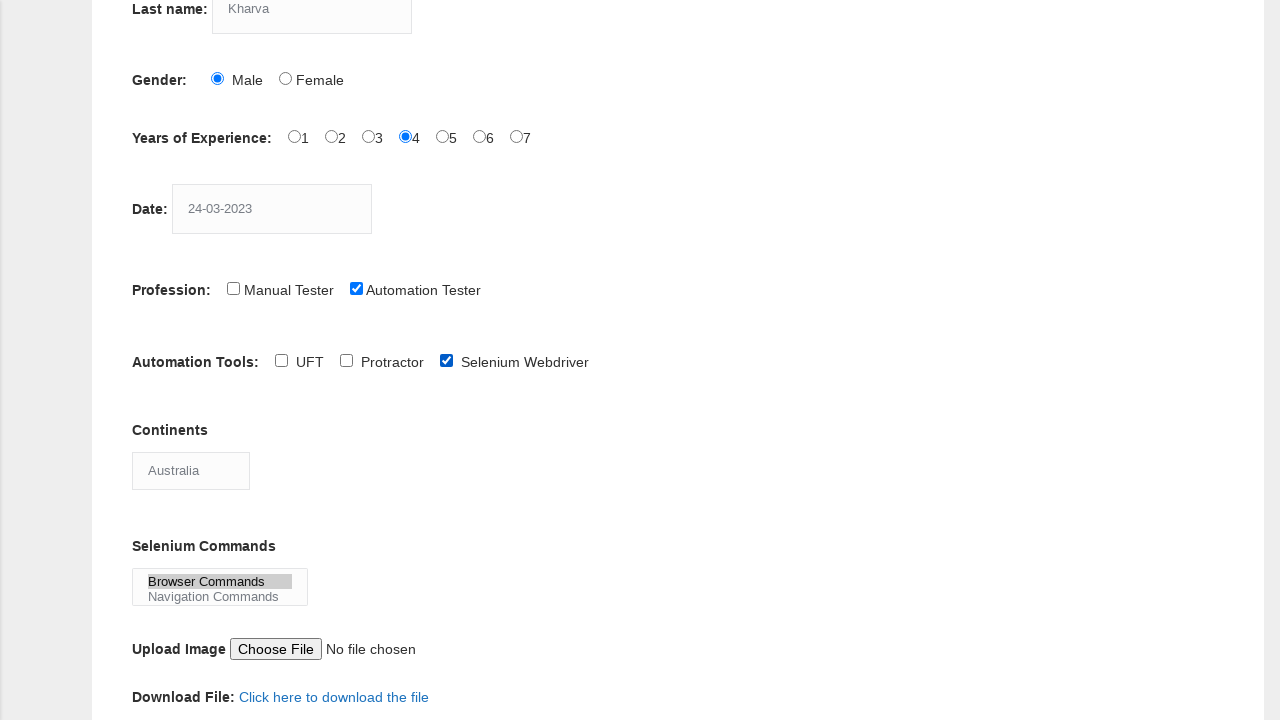